Tests infinite scroll functionality on a blog page by scrolling to the bottom of the page multiple times to trigger lazy loading of content

Starting URL: https://www.oschina.net/blog

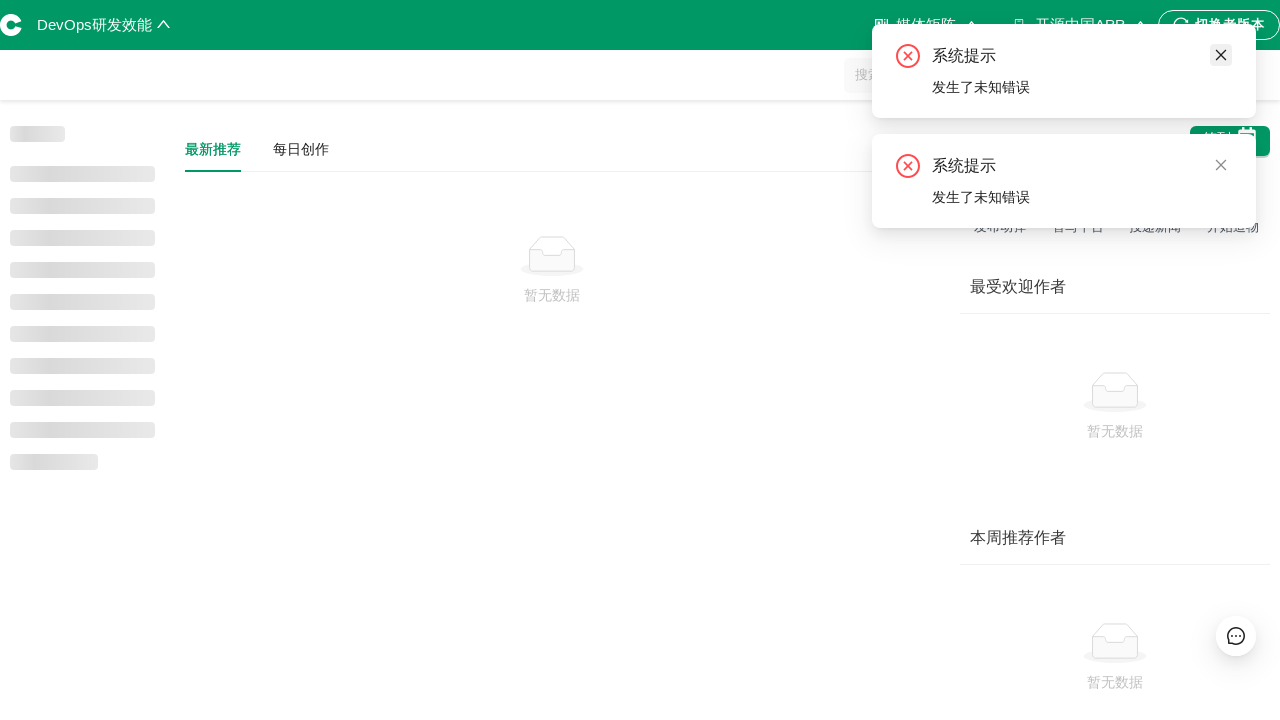

Waited for page to reach networkidle state
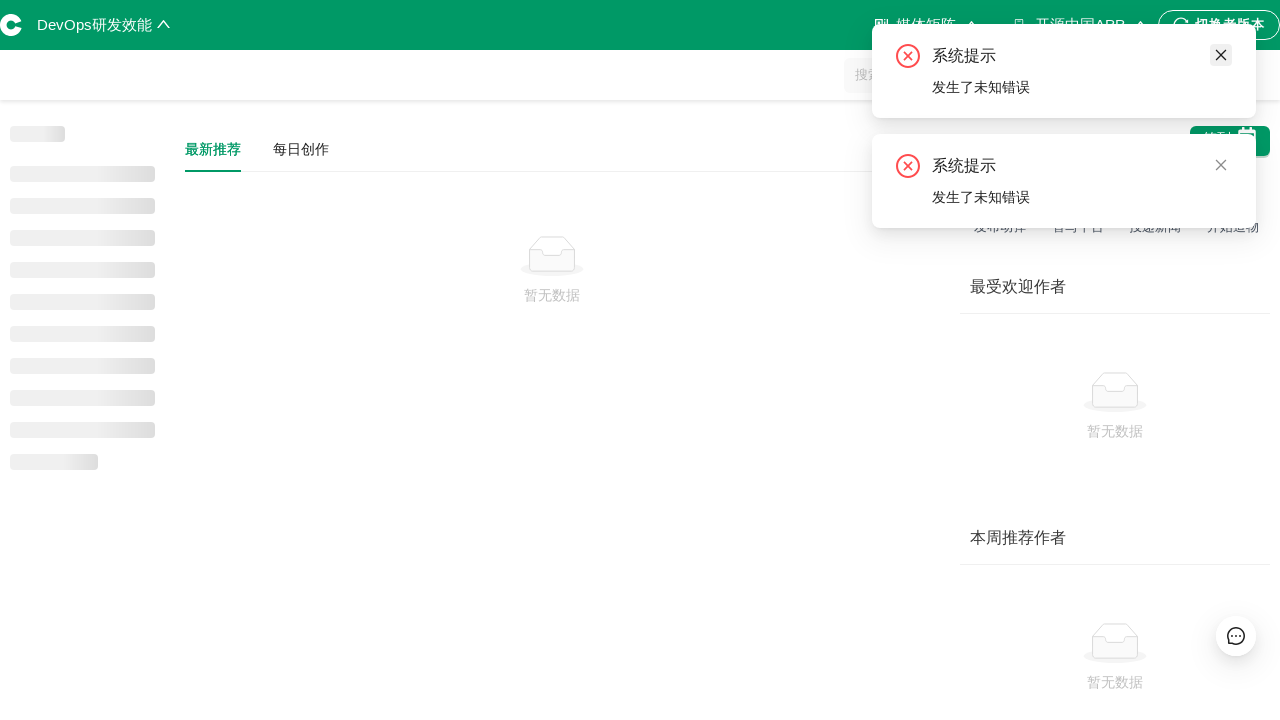

Scrolled to bottom of page (iteration 1/3)
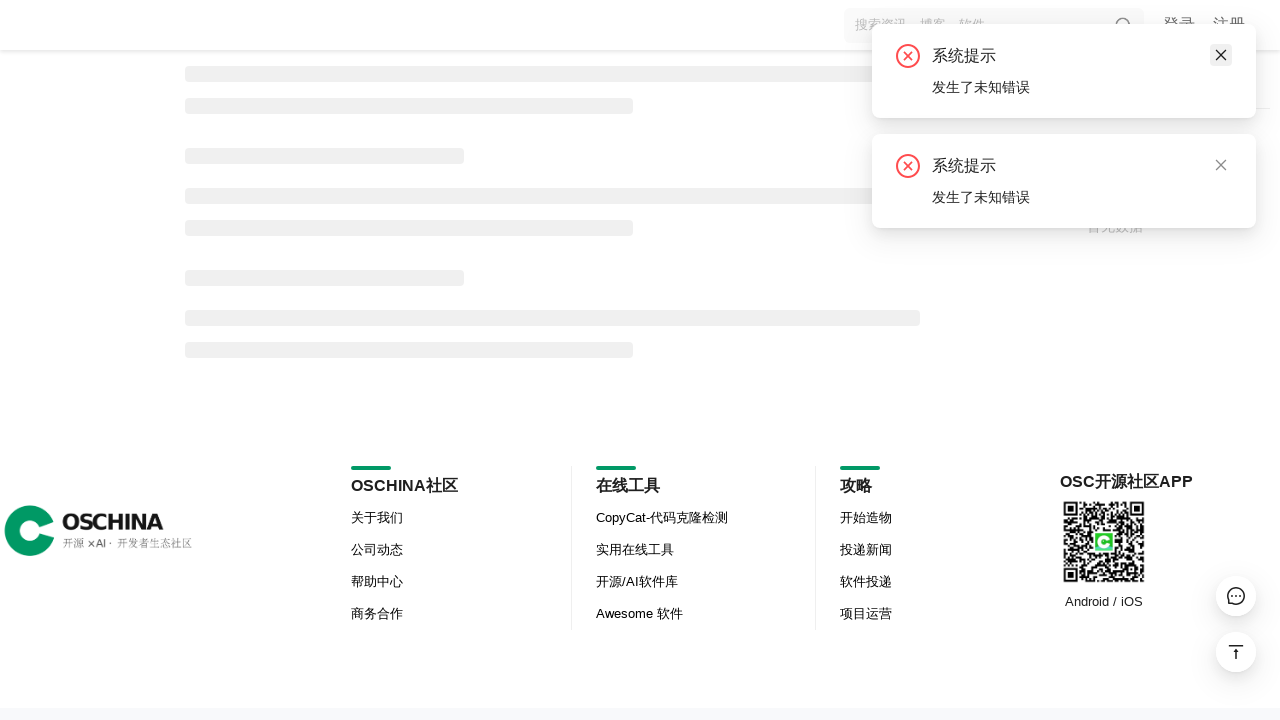

Waited 3 seconds for lazy-loaded content to load (iteration 1/3)
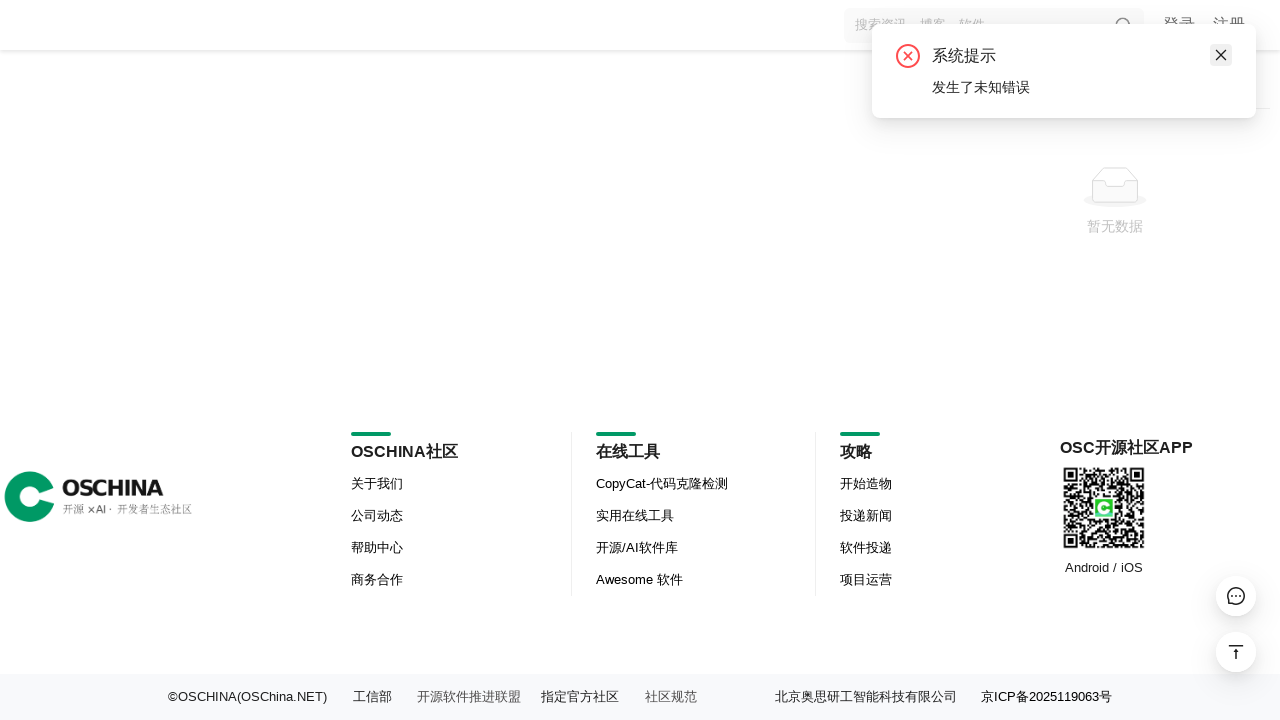

Scrolled to bottom of page (iteration 2/3)
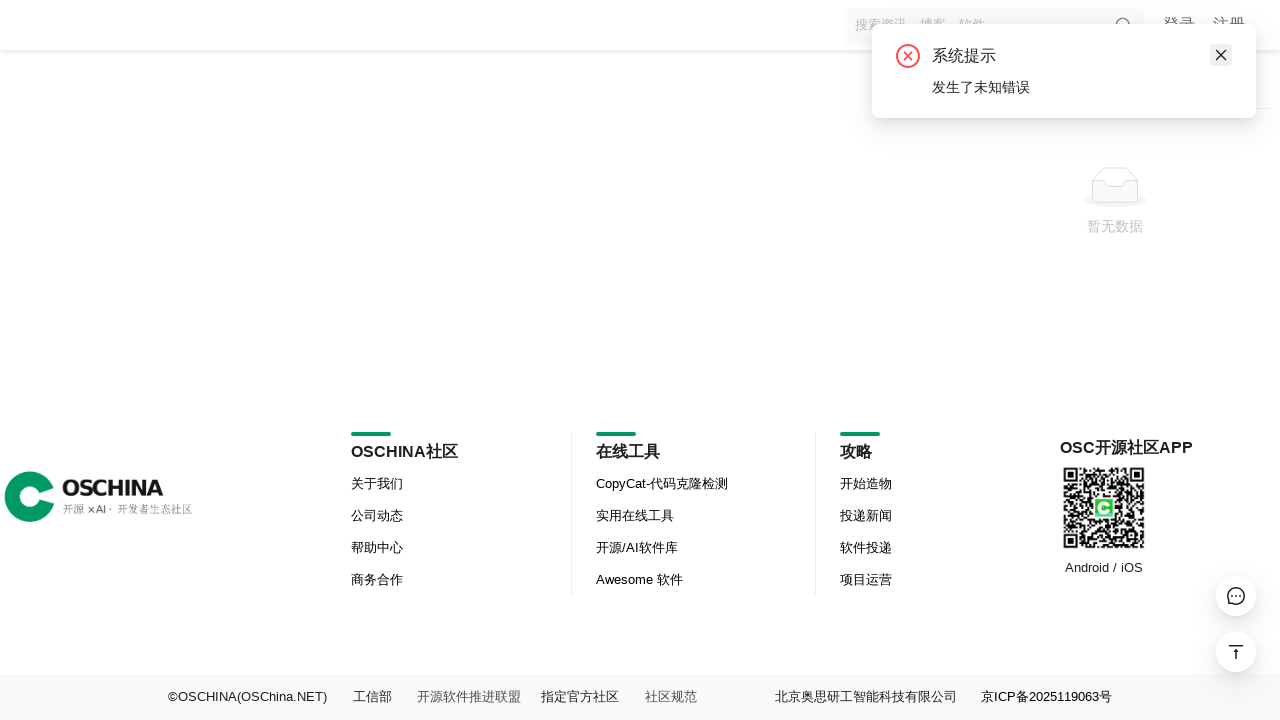

Waited 3 seconds for lazy-loaded content to load (iteration 2/3)
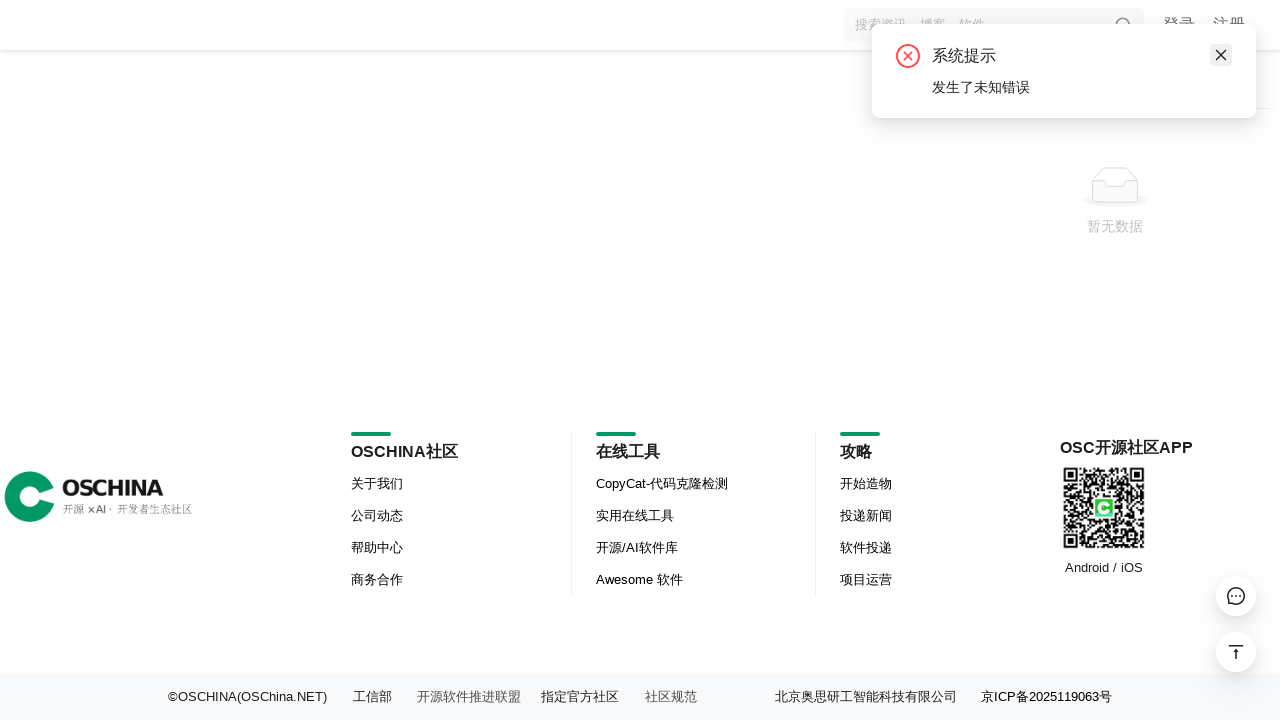

Scrolled to bottom of page (iteration 3/3)
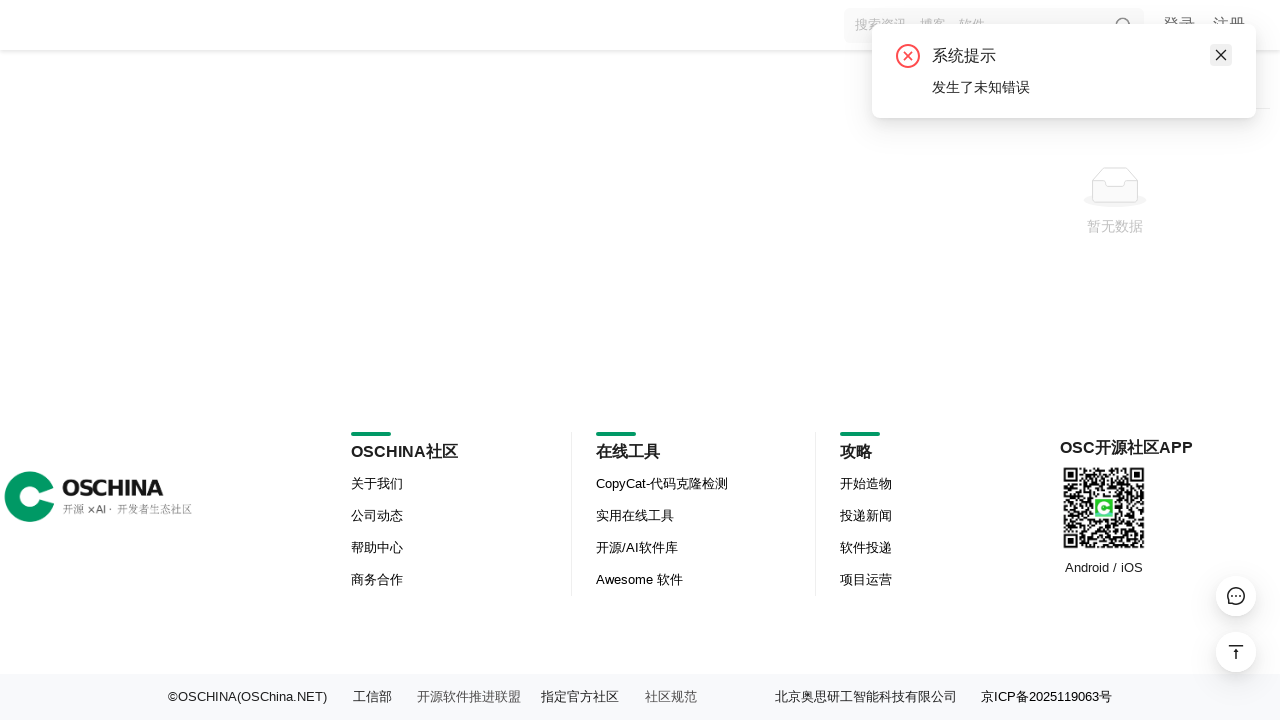

Waited 3 seconds for lazy-loaded content to load (iteration 3/3)
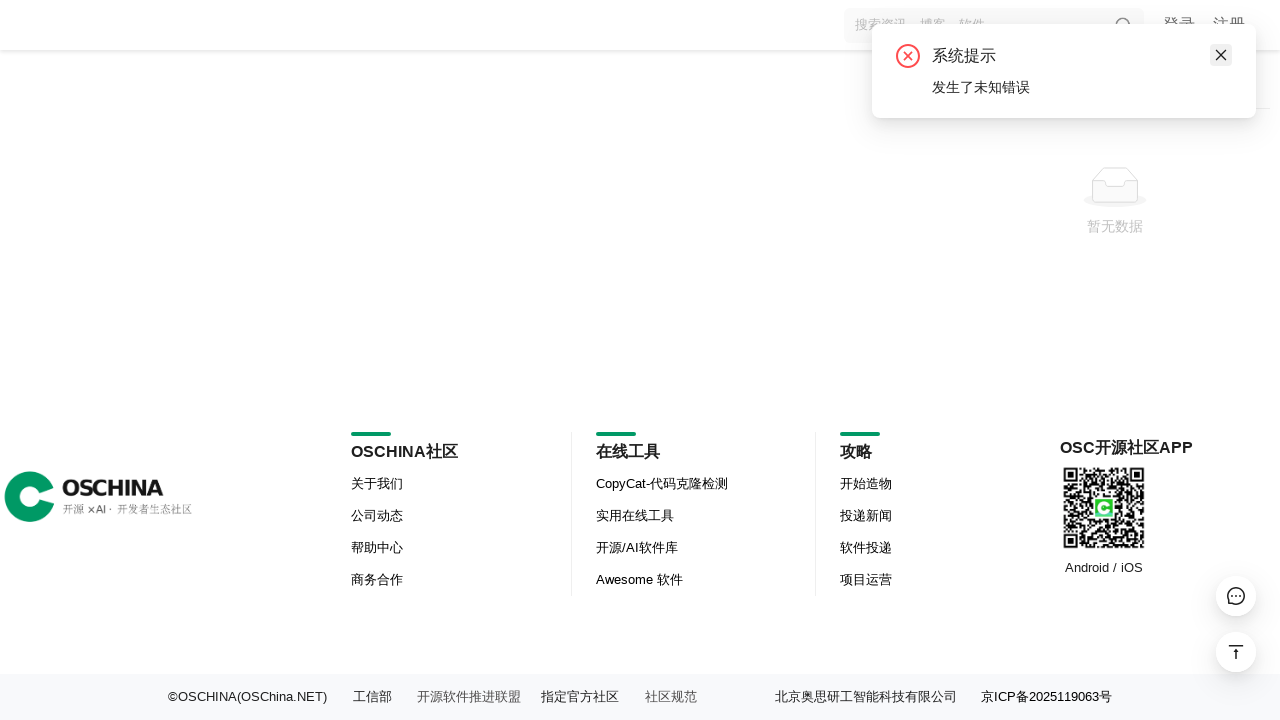

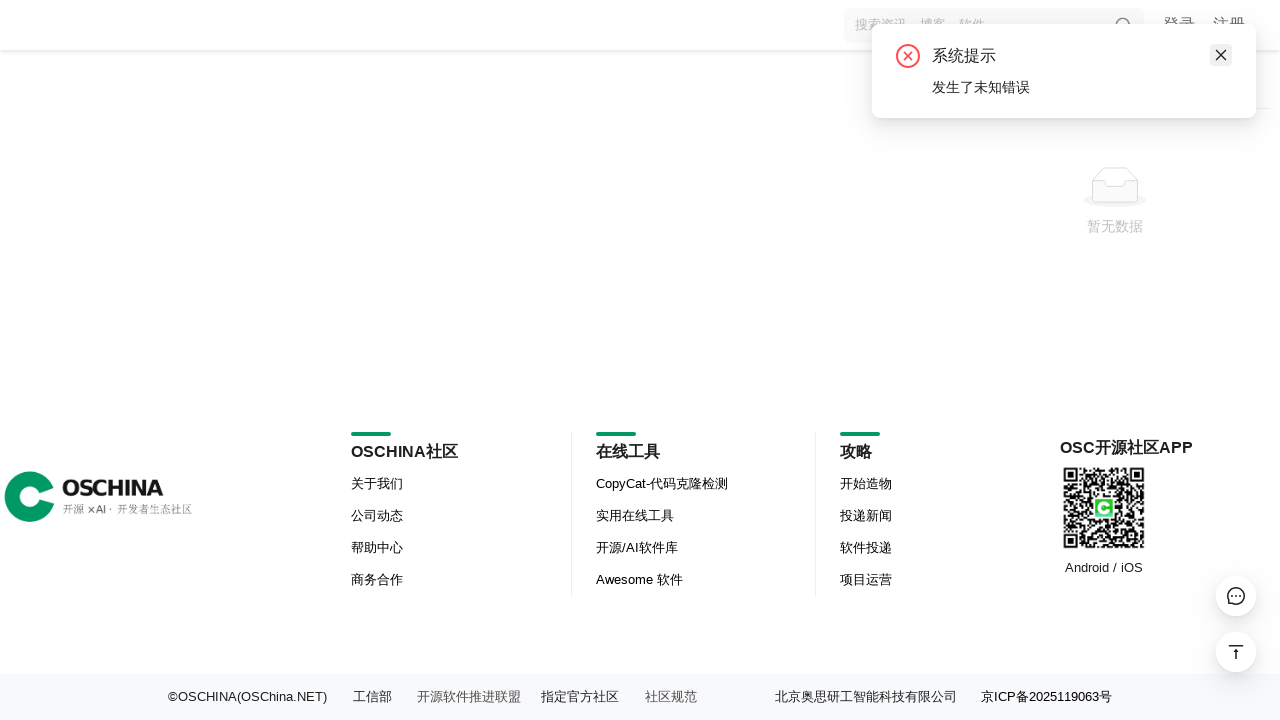